Navigates to the Selenium WebDriver Java practice site and clicks on the "Web form" link to open the web form page

Starting URL: https://bonigarcia.dev/selenium-webdriver-java/

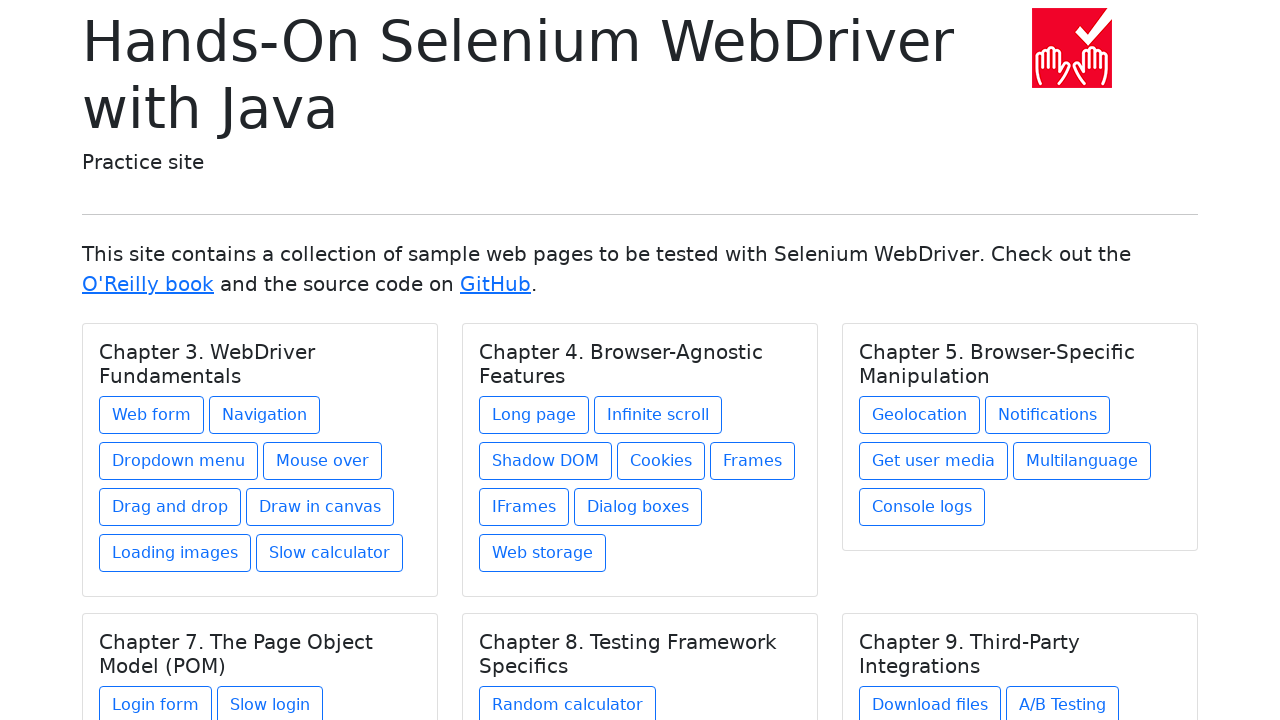

Navigated to Selenium WebDriver Java practice site
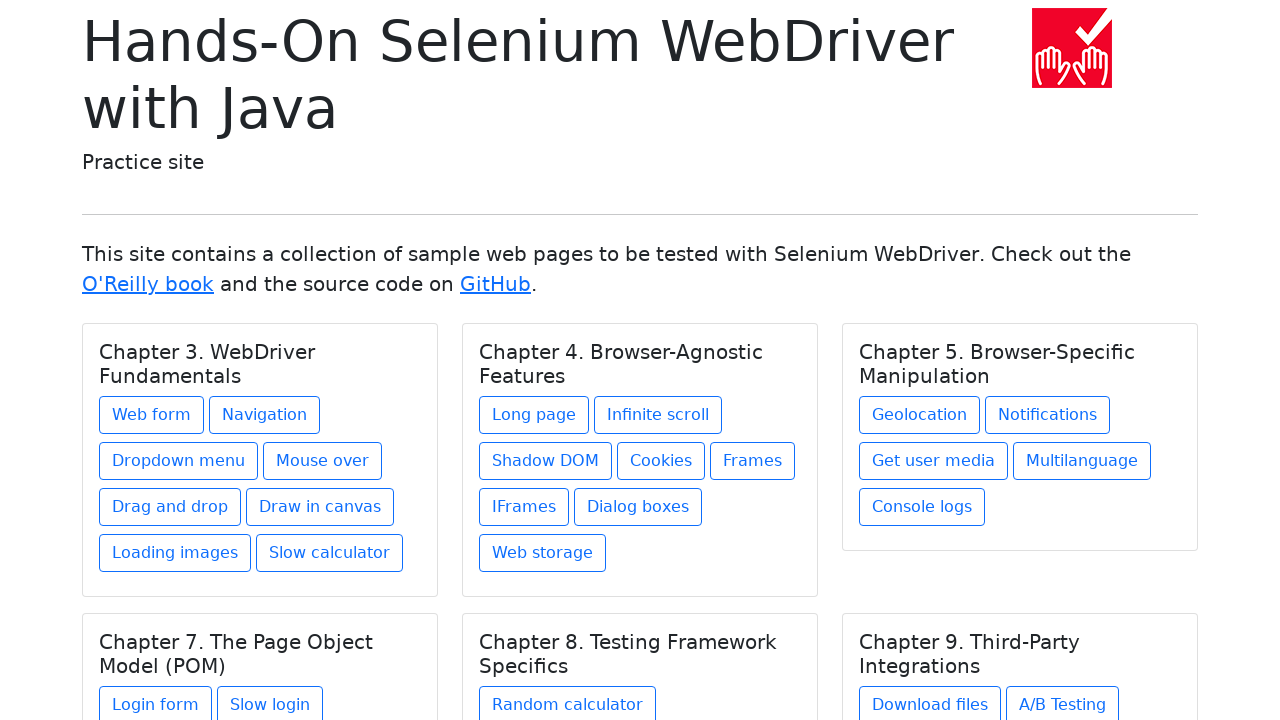

Clicked on 'Web form' link at (152, 415) on text=Web form
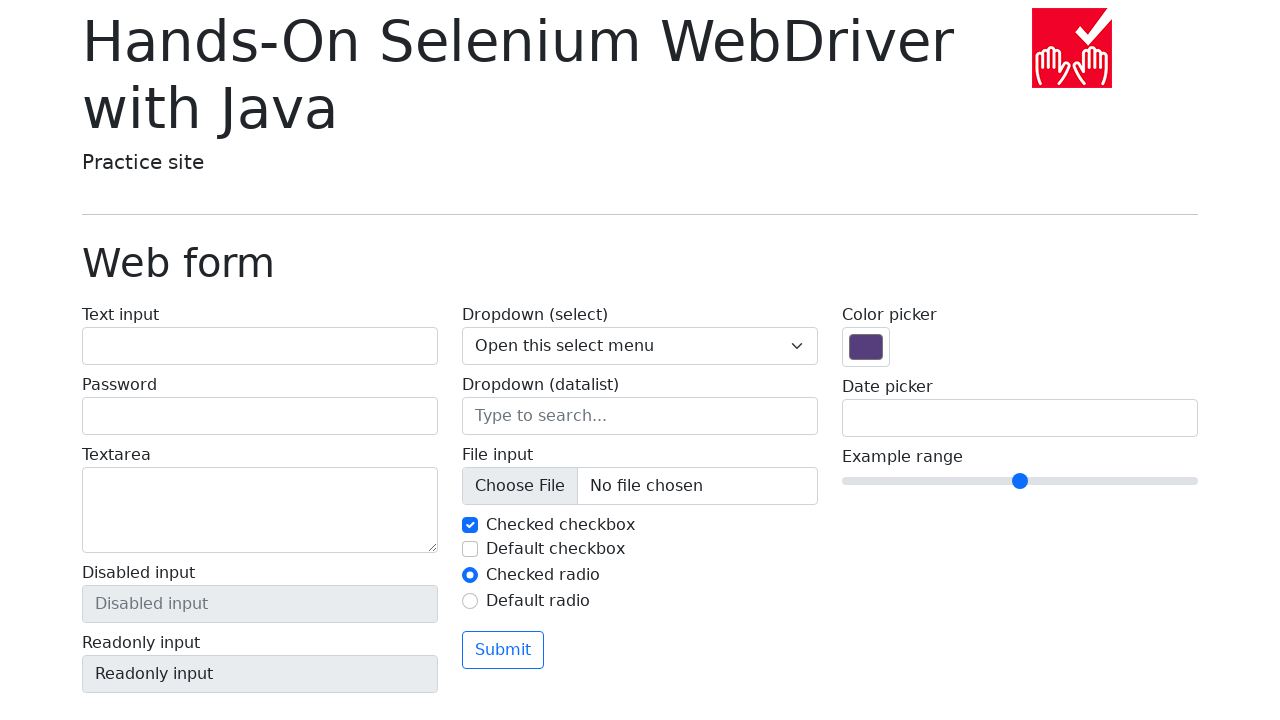

Web form page loaded successfully
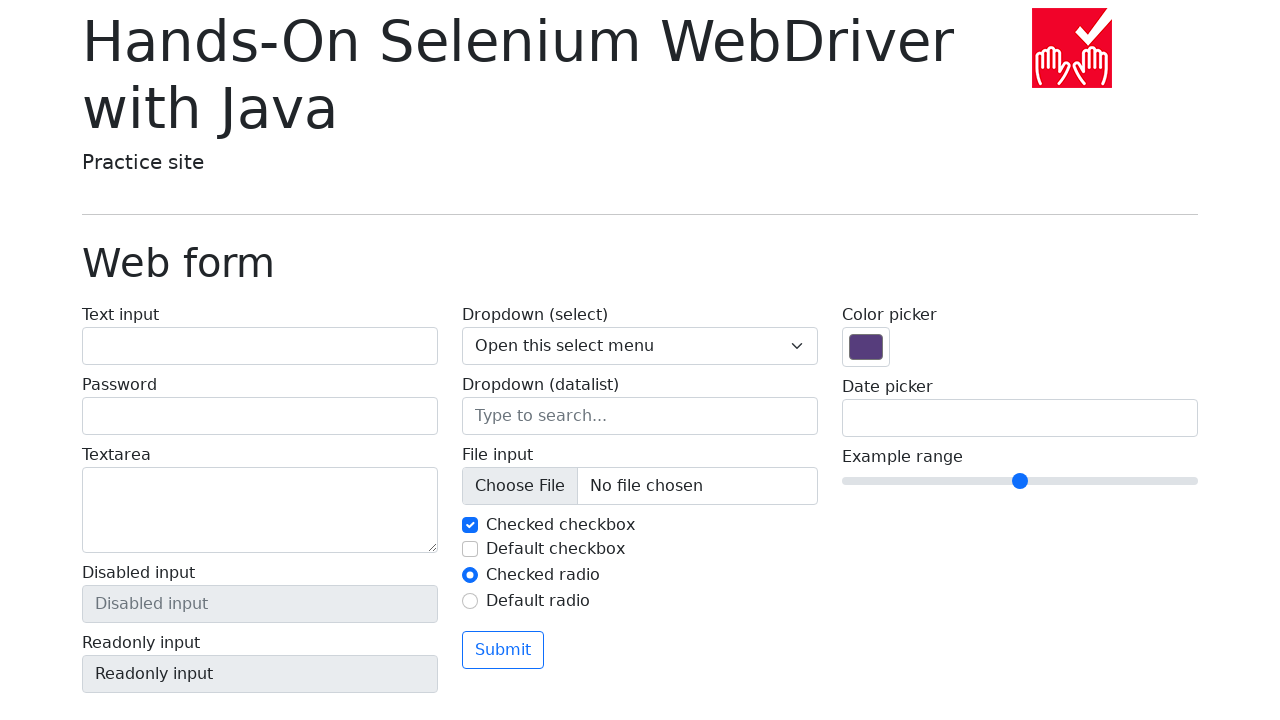

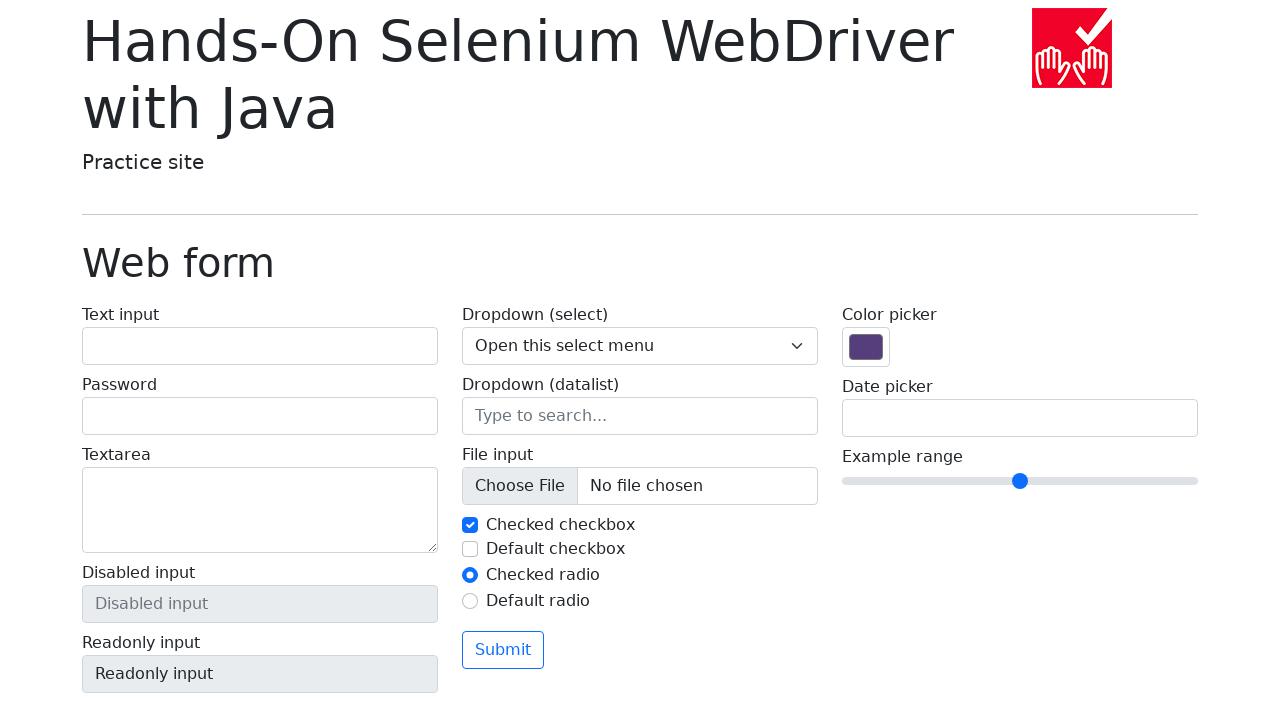